Tests jQuery UI selectmenu dropdown functionality by selecting various options from multiple dropdowns and verifying the selections

Starting URL: https://jqueryui.com/resources/demos/selectmenu/default.html

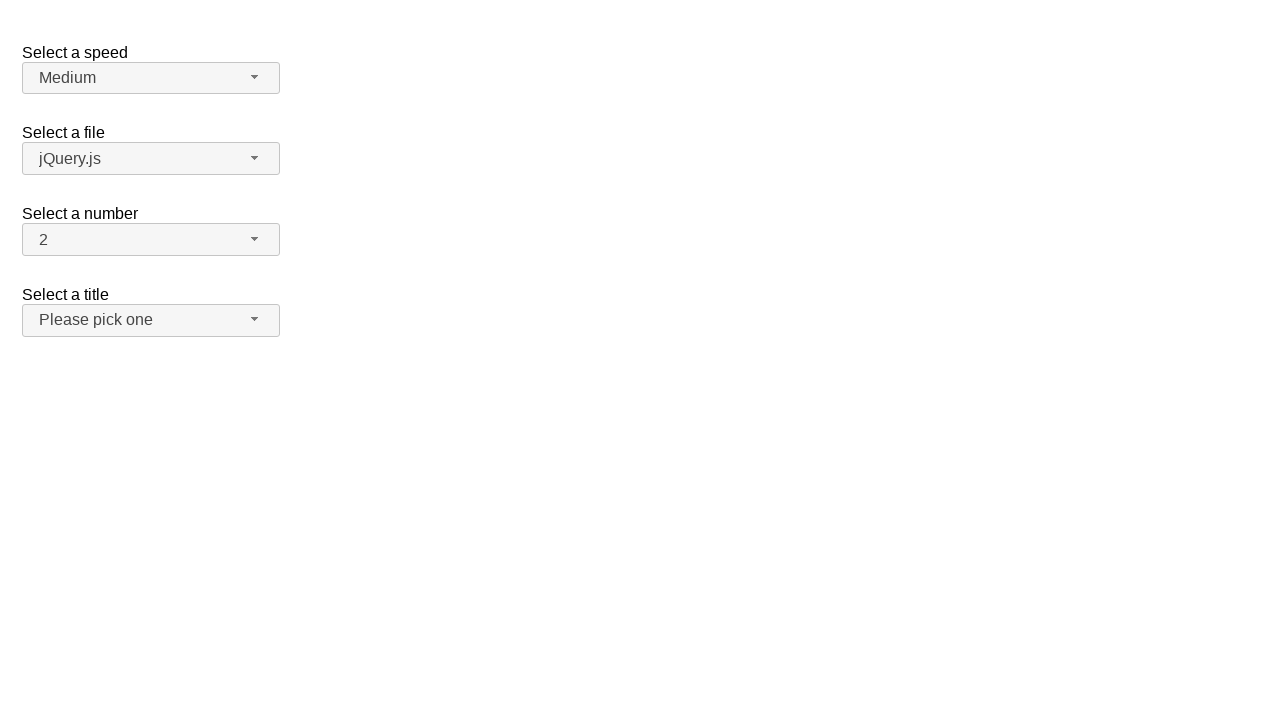

Clicked speed dropdown button at (151, 78) on span#speed-button
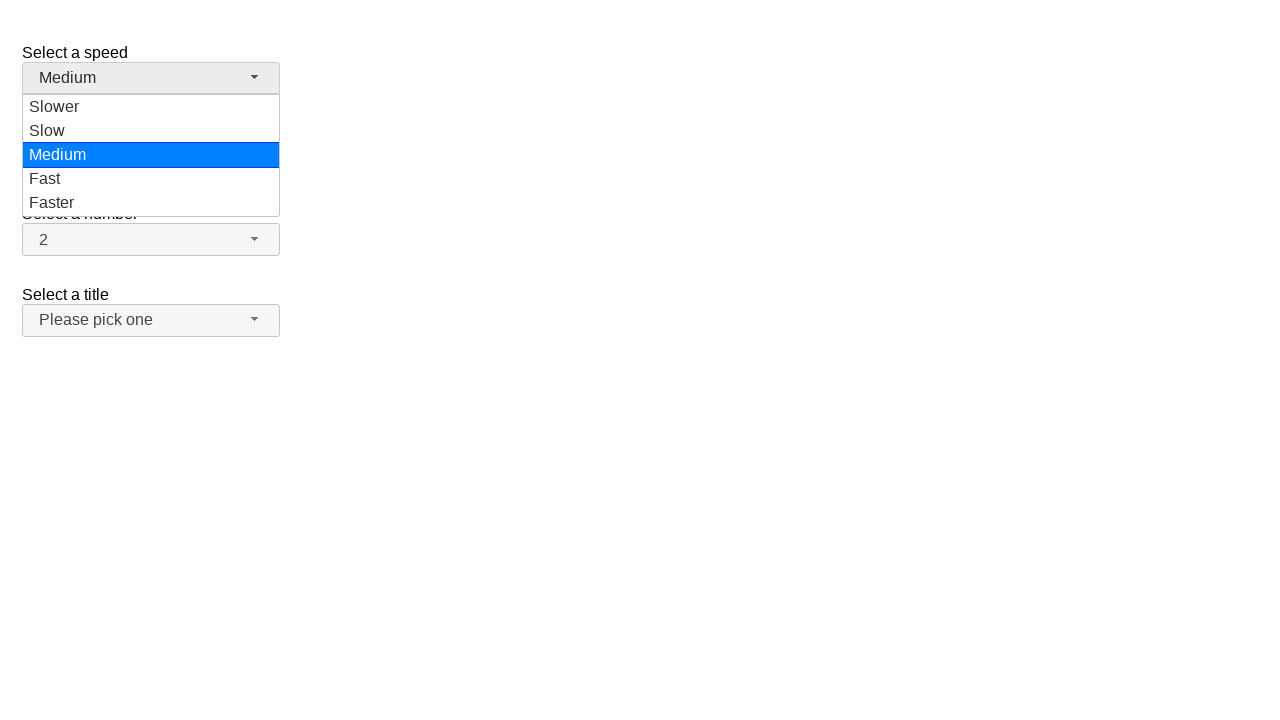

Speed dropdown menu became visible
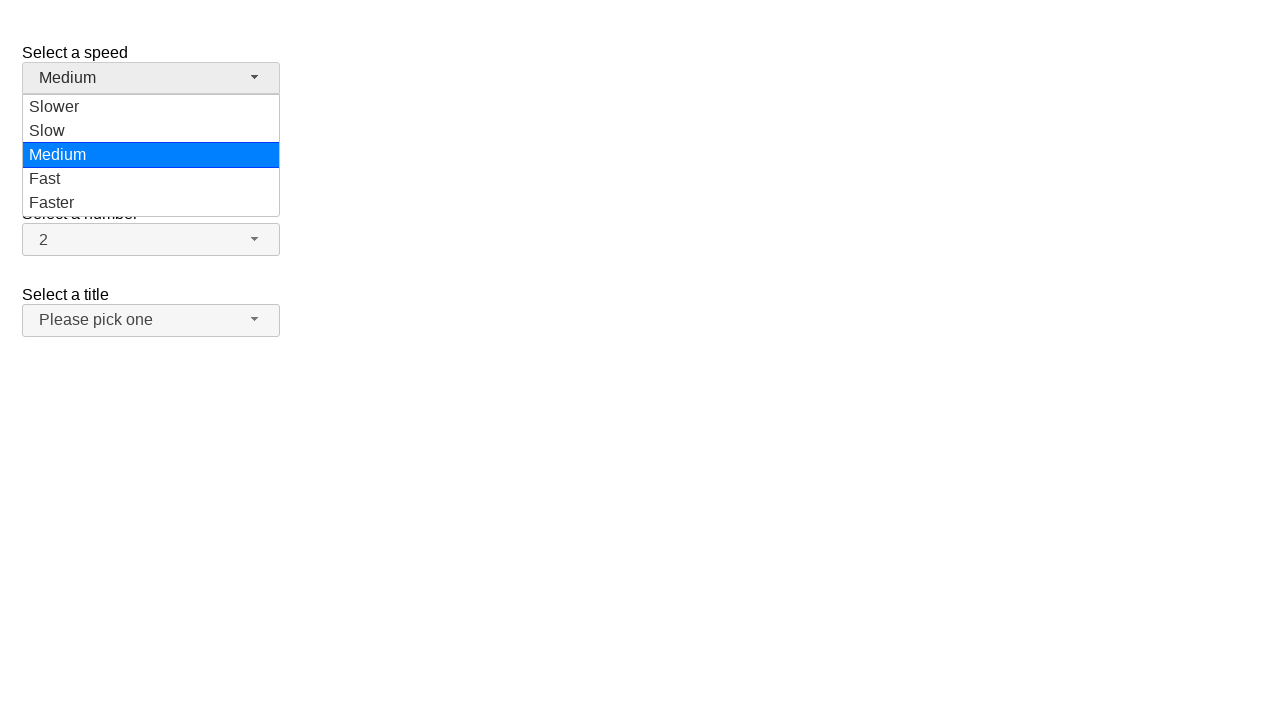

Selected 'Faster' from speed dropdown
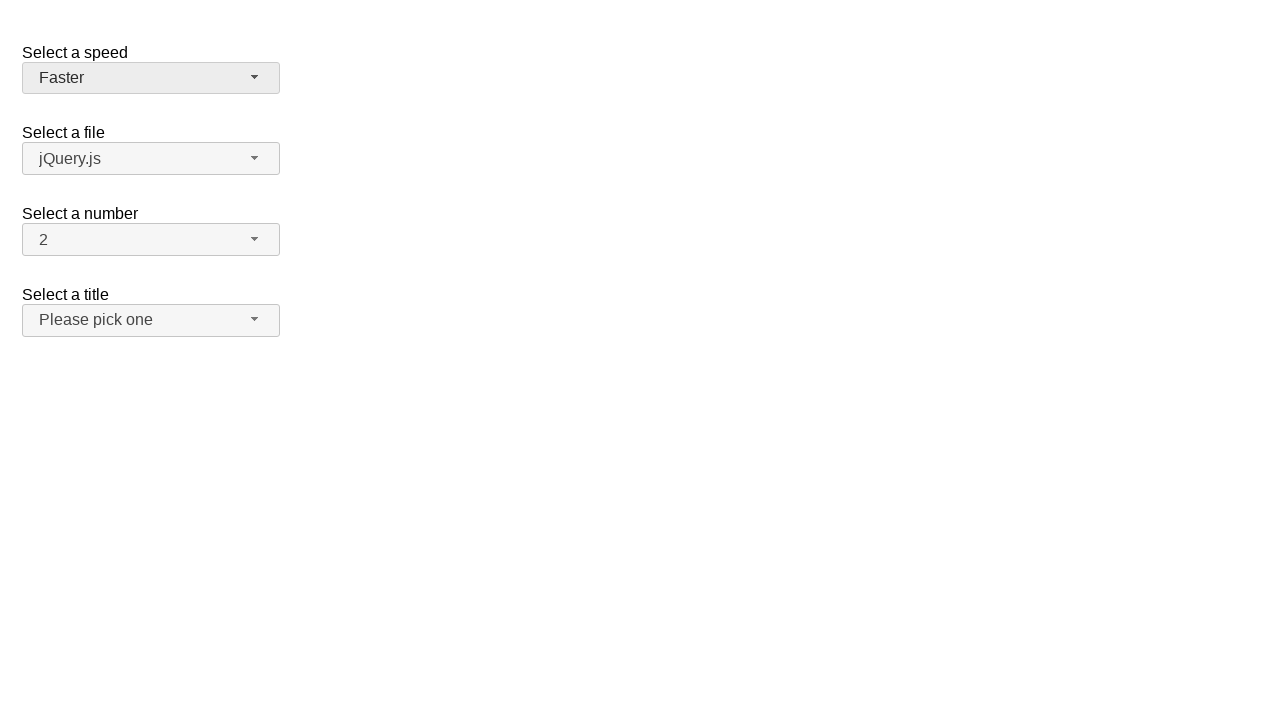

Clicked files dropdown button at (151, 159) on span#files-button
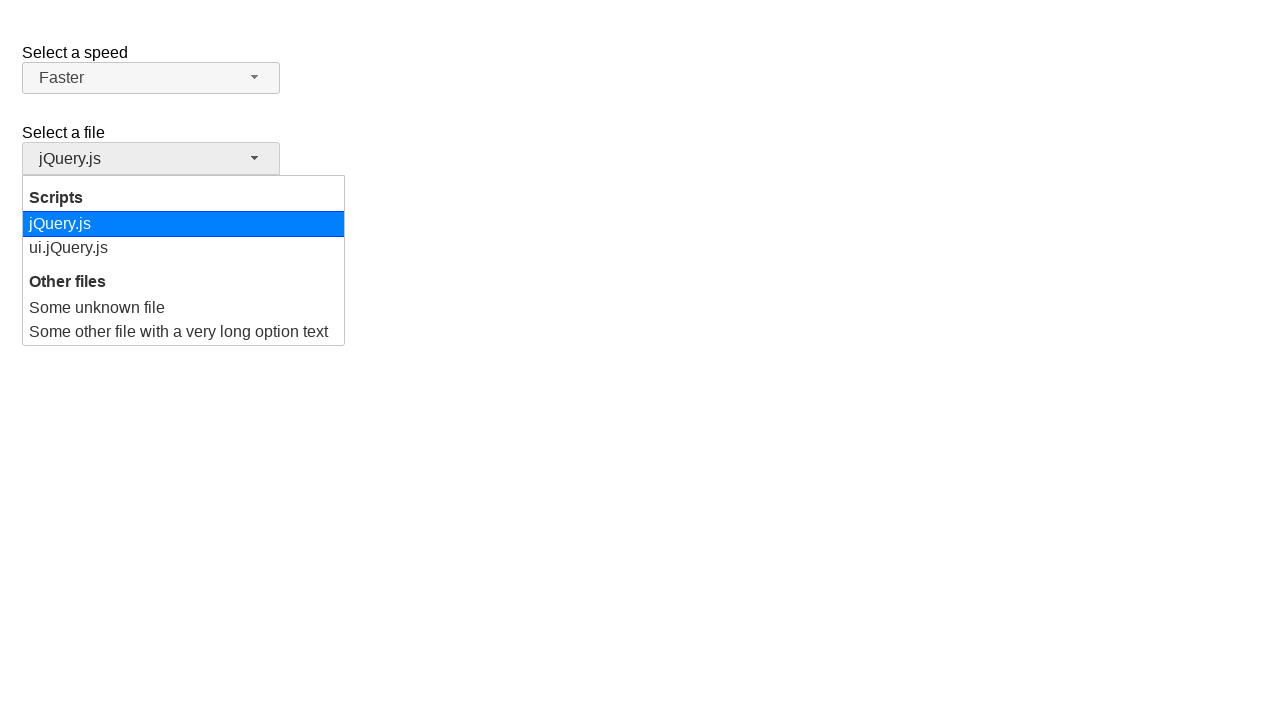

Files dropdown menu became visible
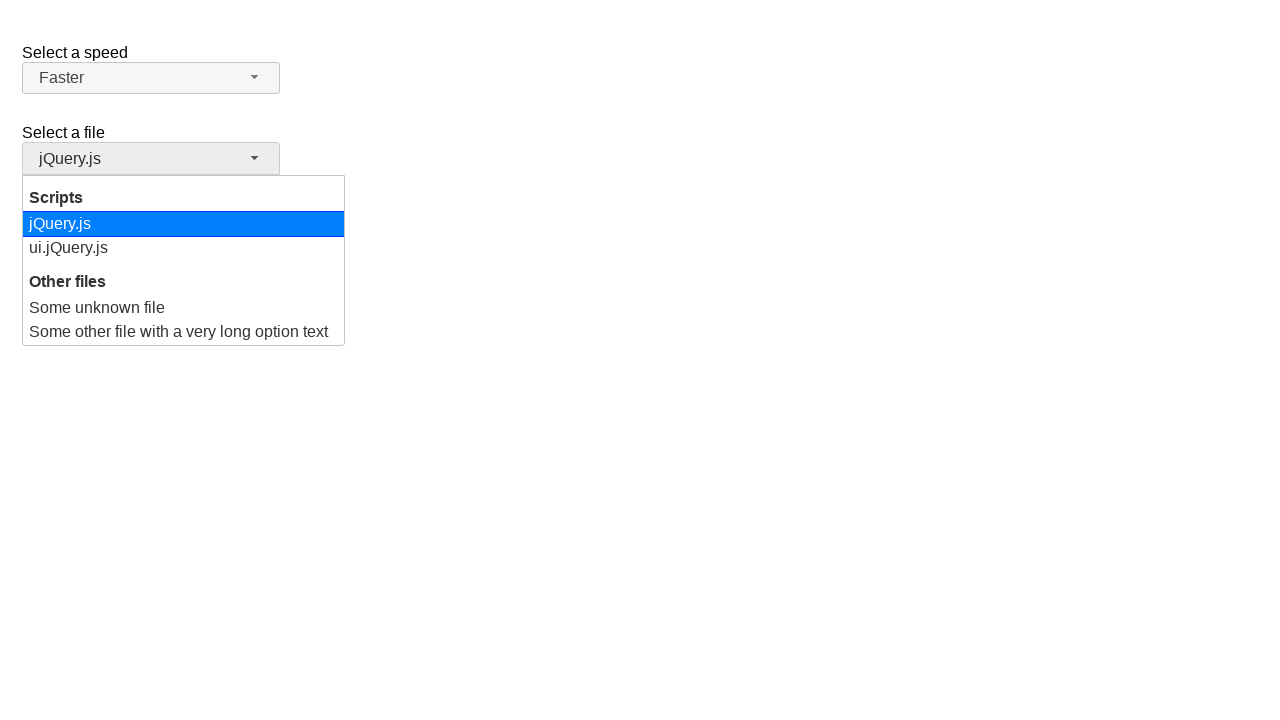

Selected 'ui.jQuery.js' from files dropdown
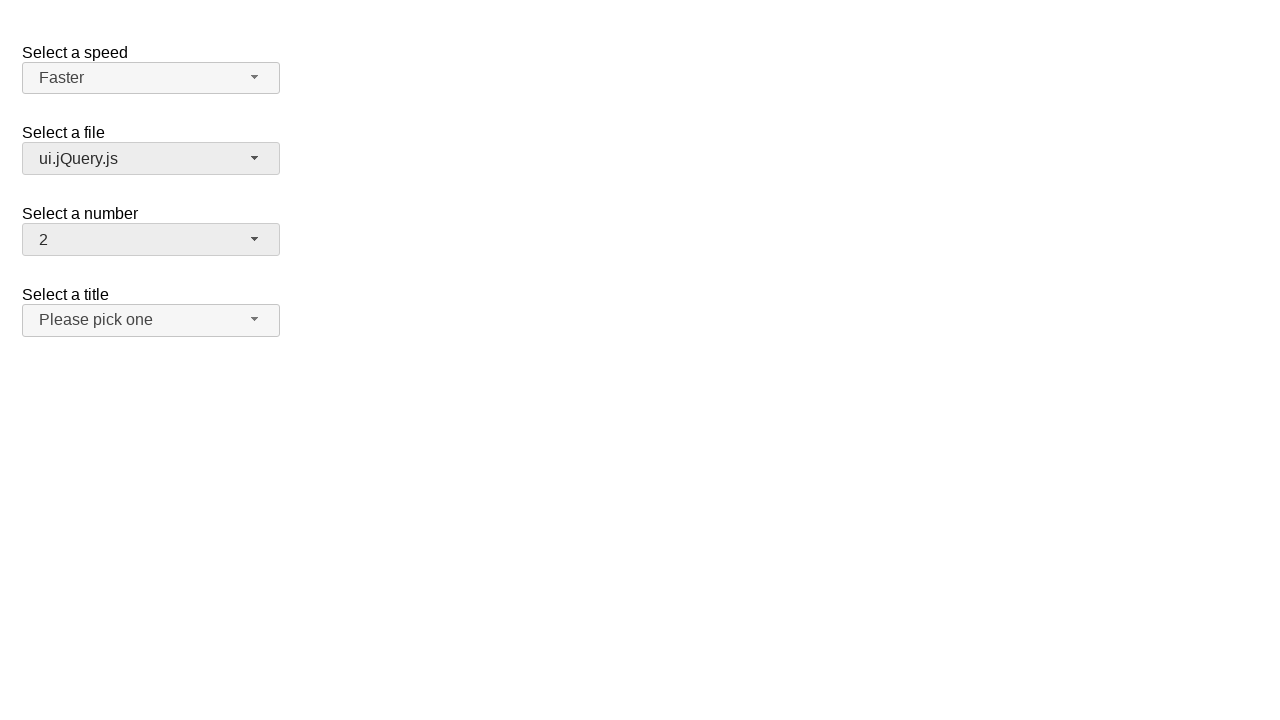

Clicked number dropdown button at (151, 240) on span#number-button
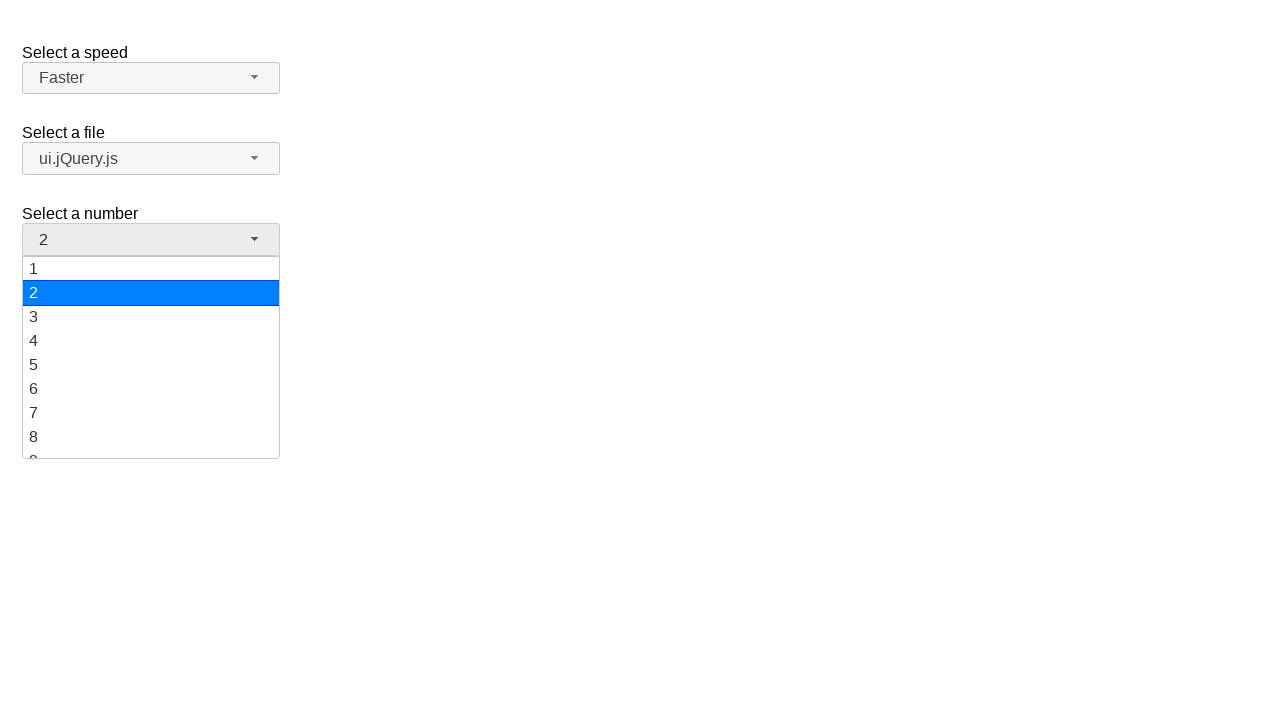

Number dropdown menu became visible
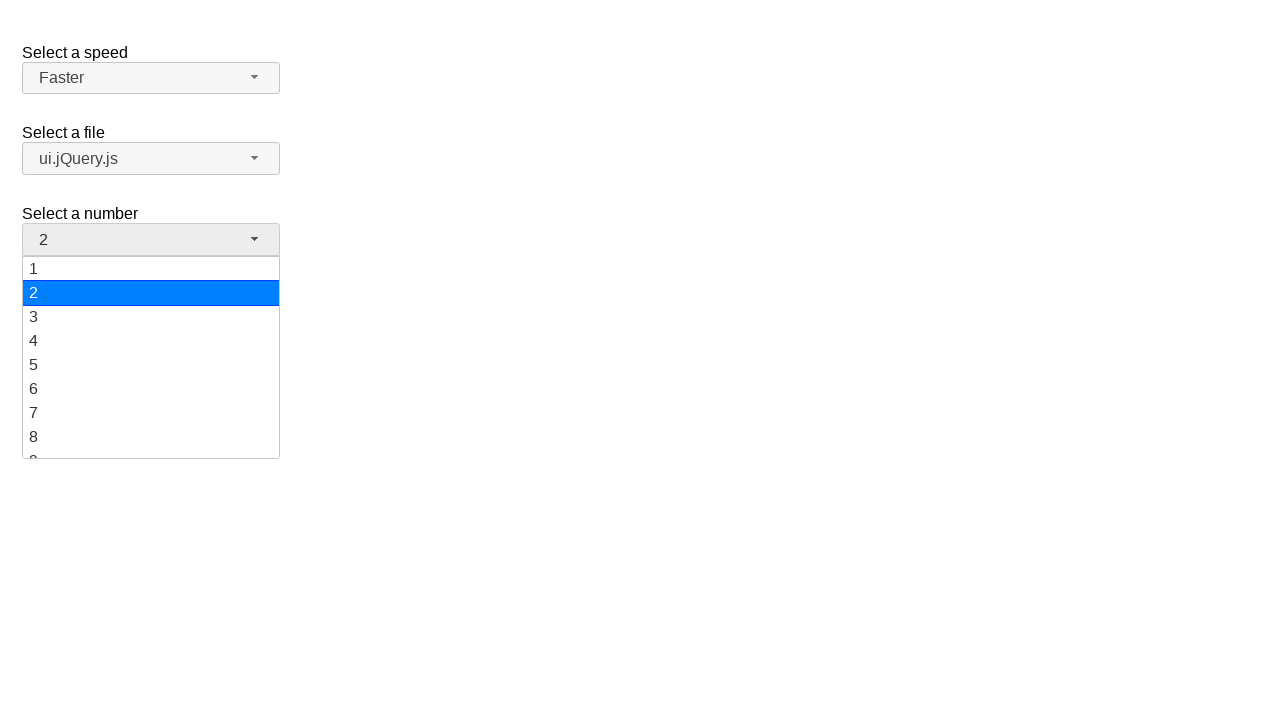

Selected '15' from number dropdown
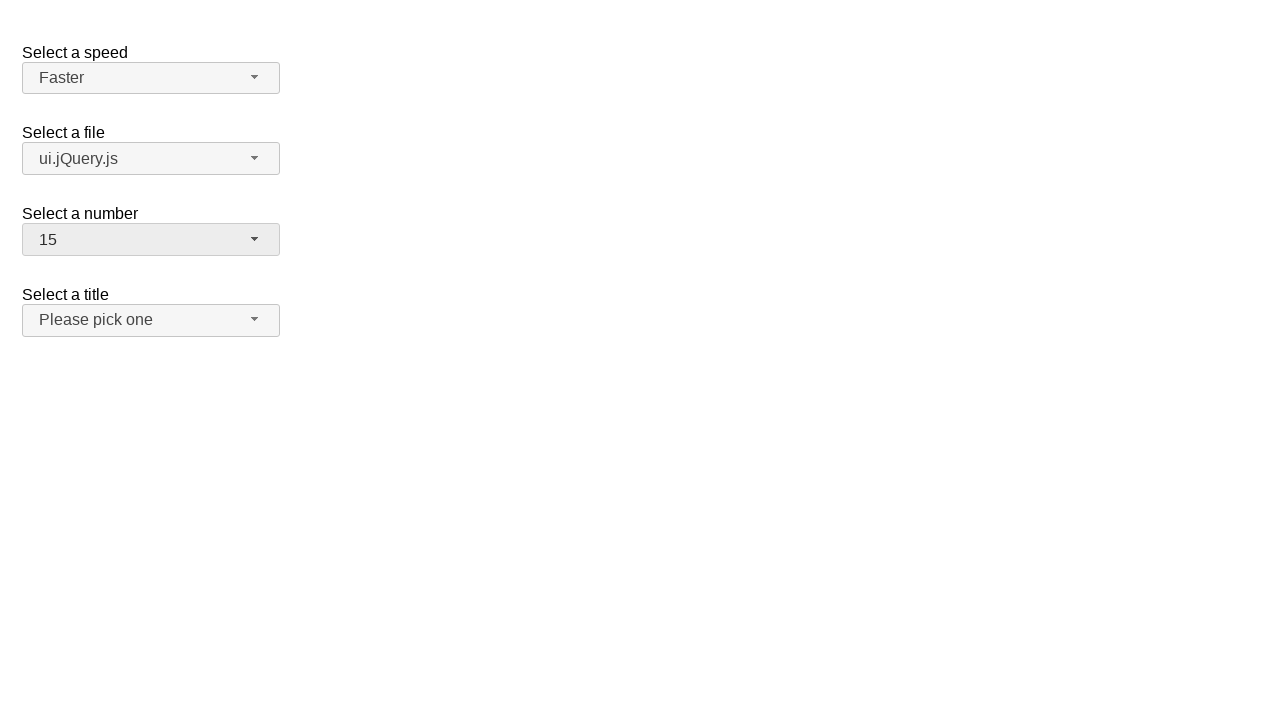

Clicked salutation dropdown button at (151, 320) on span#salutation-button
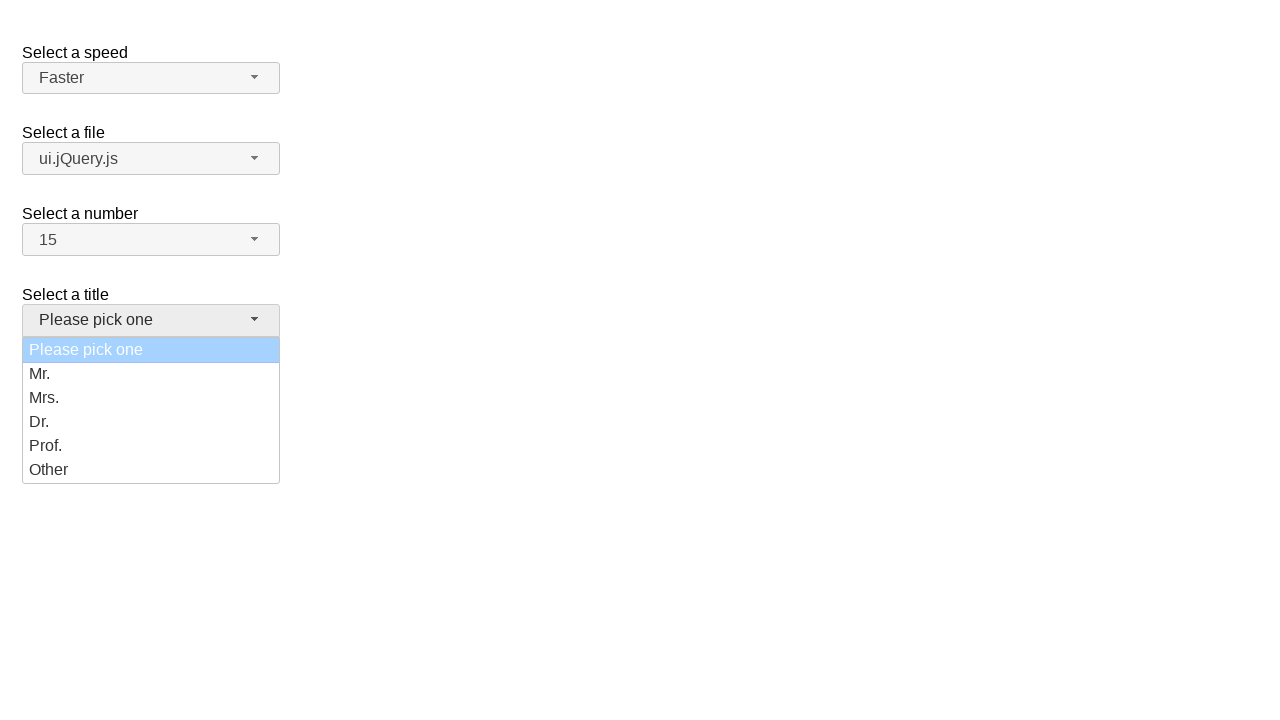

Salutation dropdown menu became visible
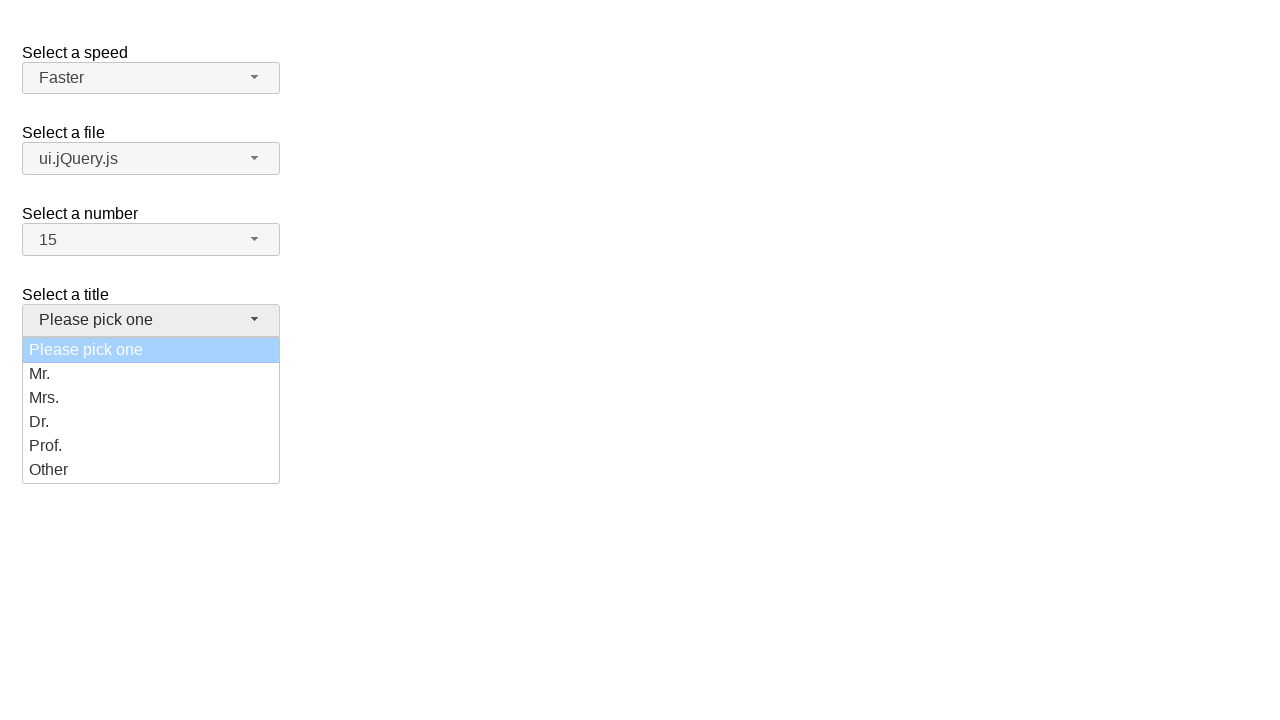

Selected 'Mrs.' from salutation dropdown
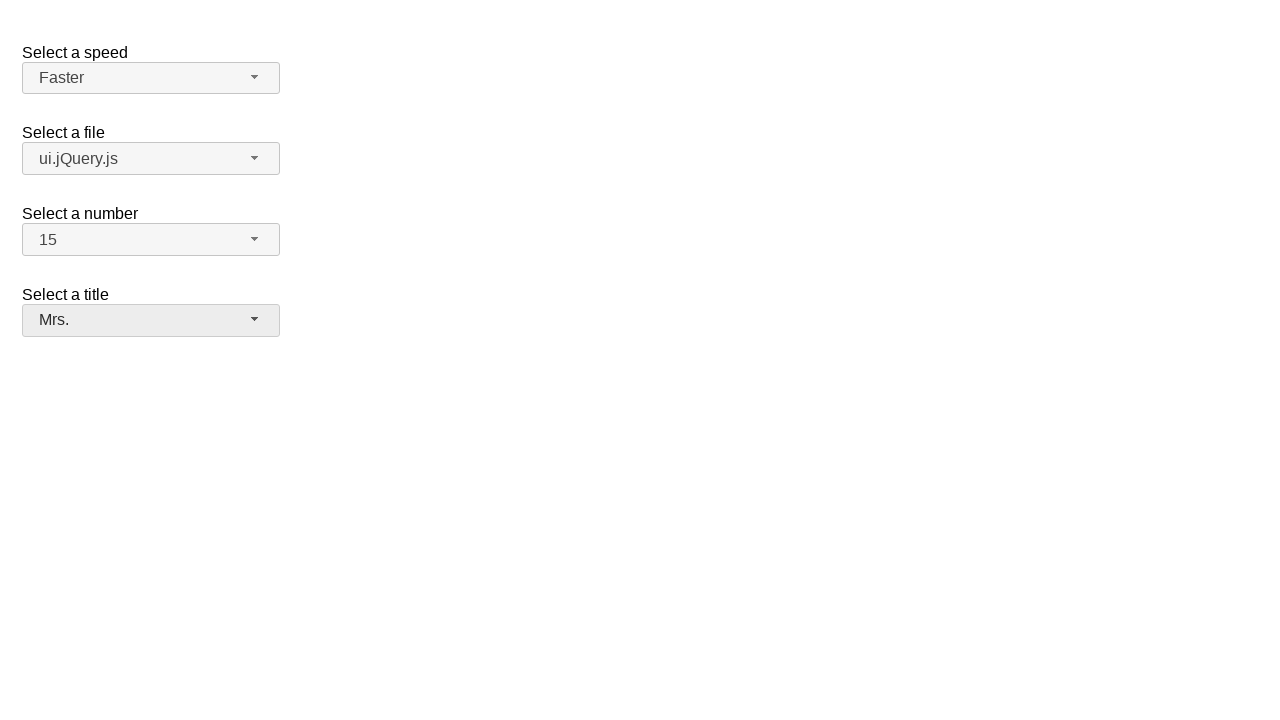

Verified speed dropdown shows 'Faster'
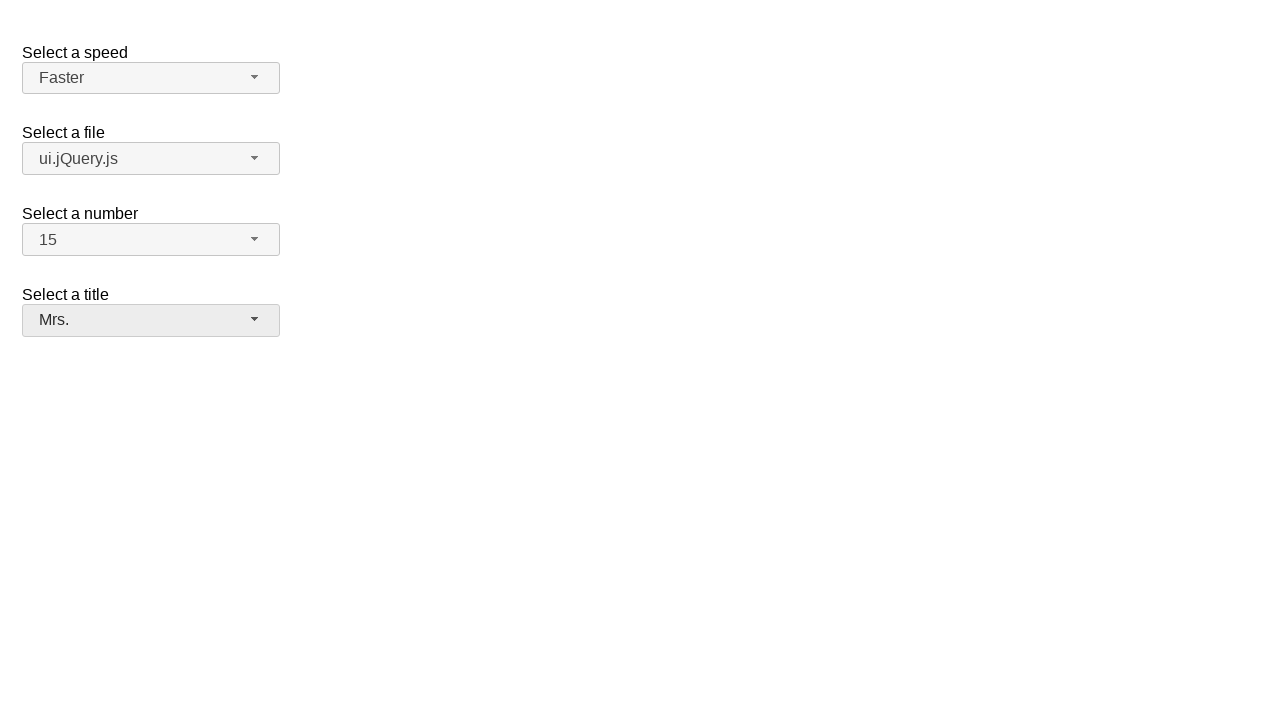

Verified files dropdown shows 'ui.jQuery.js'
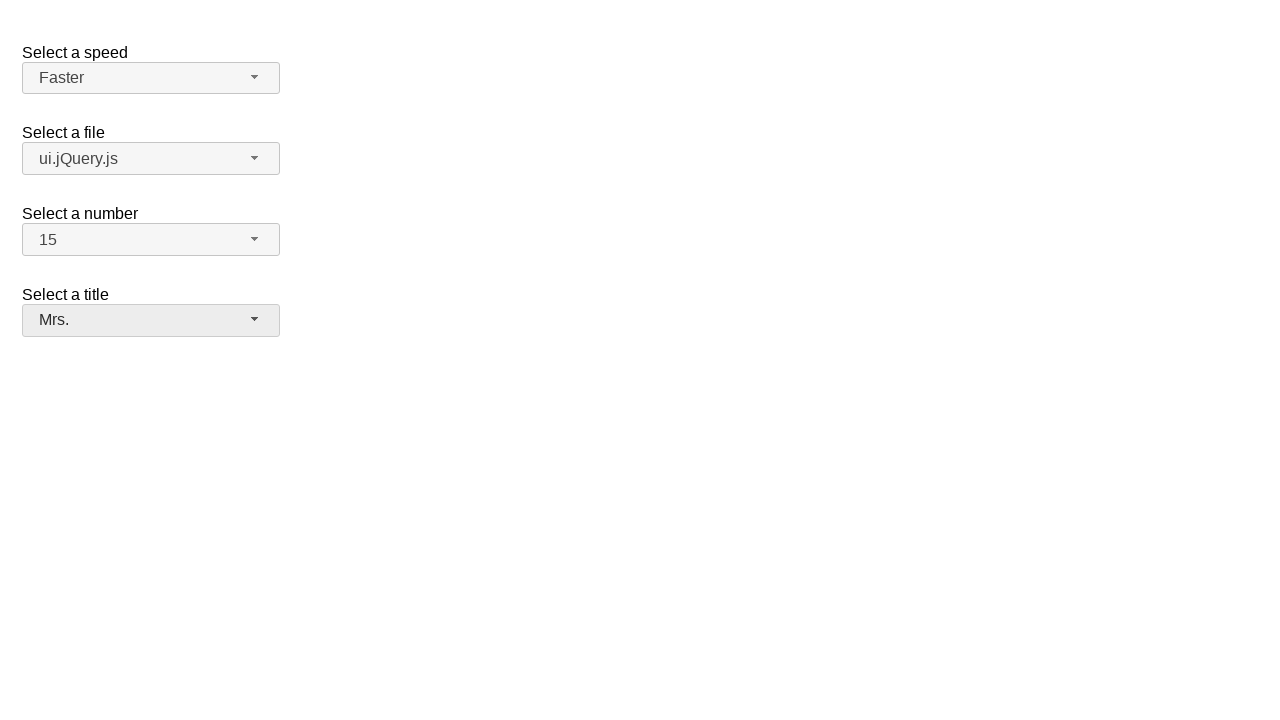

Verified number dropdown shows '15'
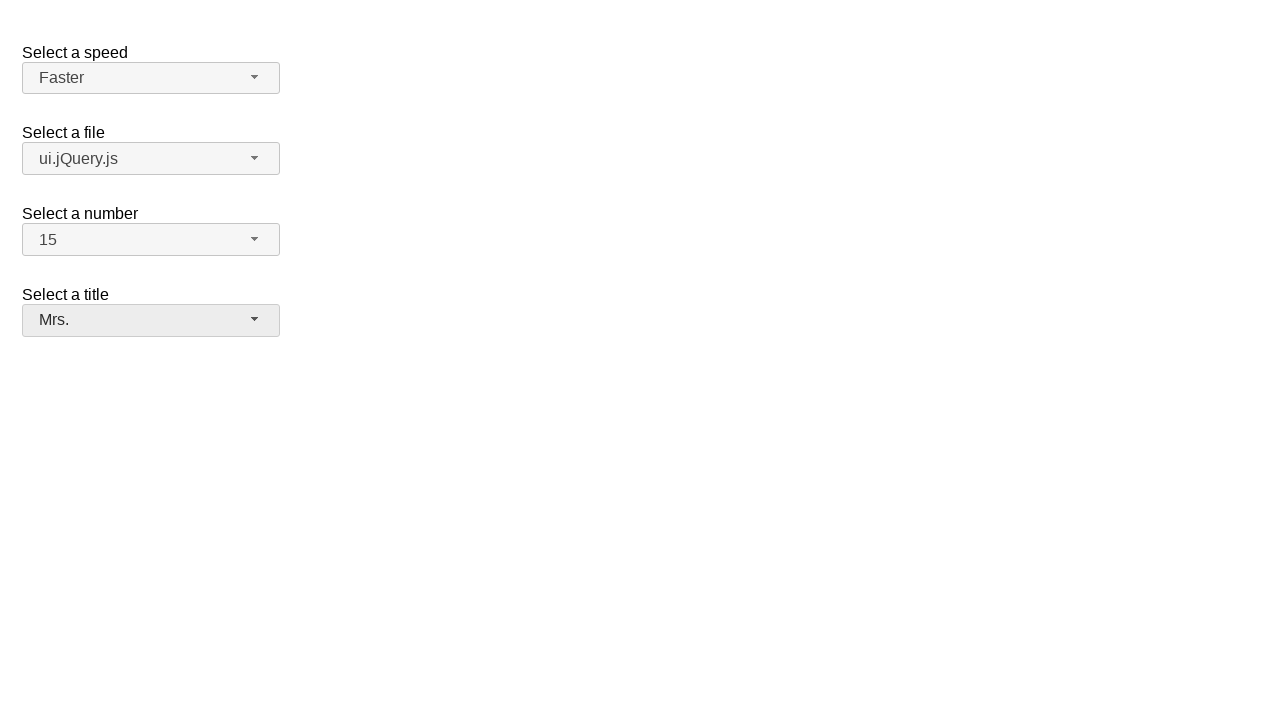

Verified salutation dropdown shows 'Mrs.'
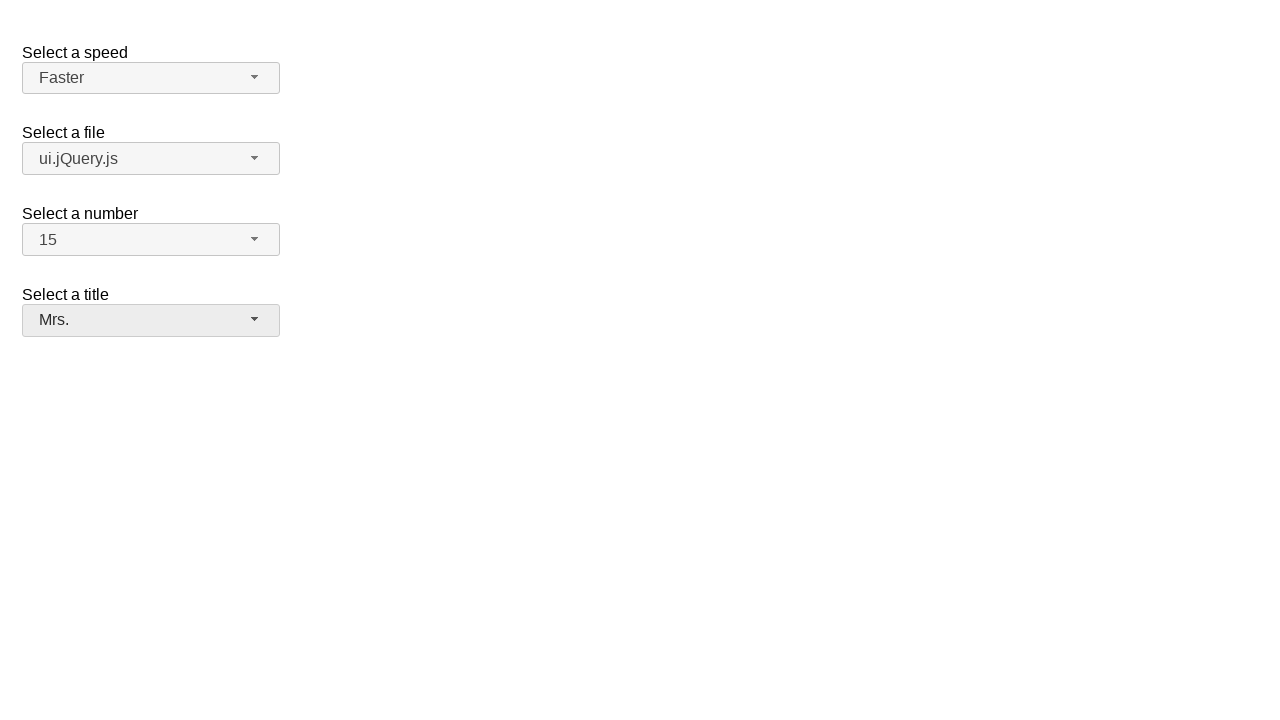

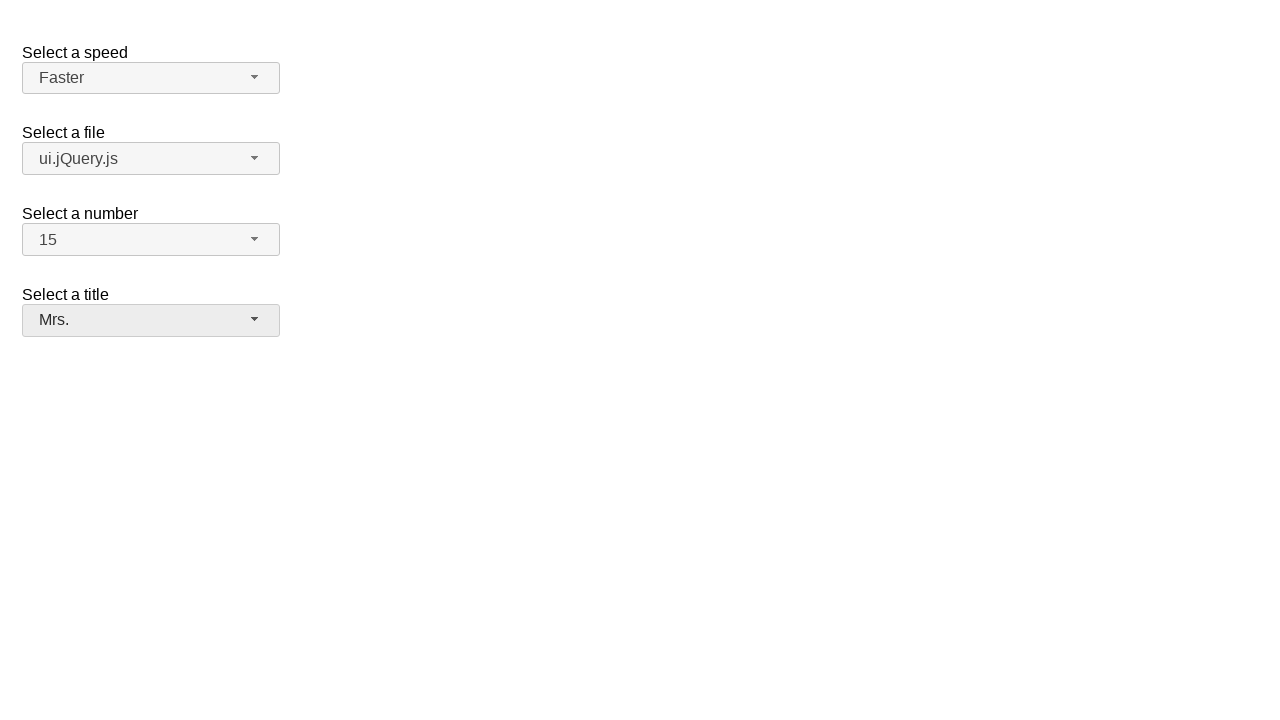